Clicks on demo site link and verifies navigation to demoqa.com in a new tab

Starting URL: https://www.toolsqa.com/selenium-training/

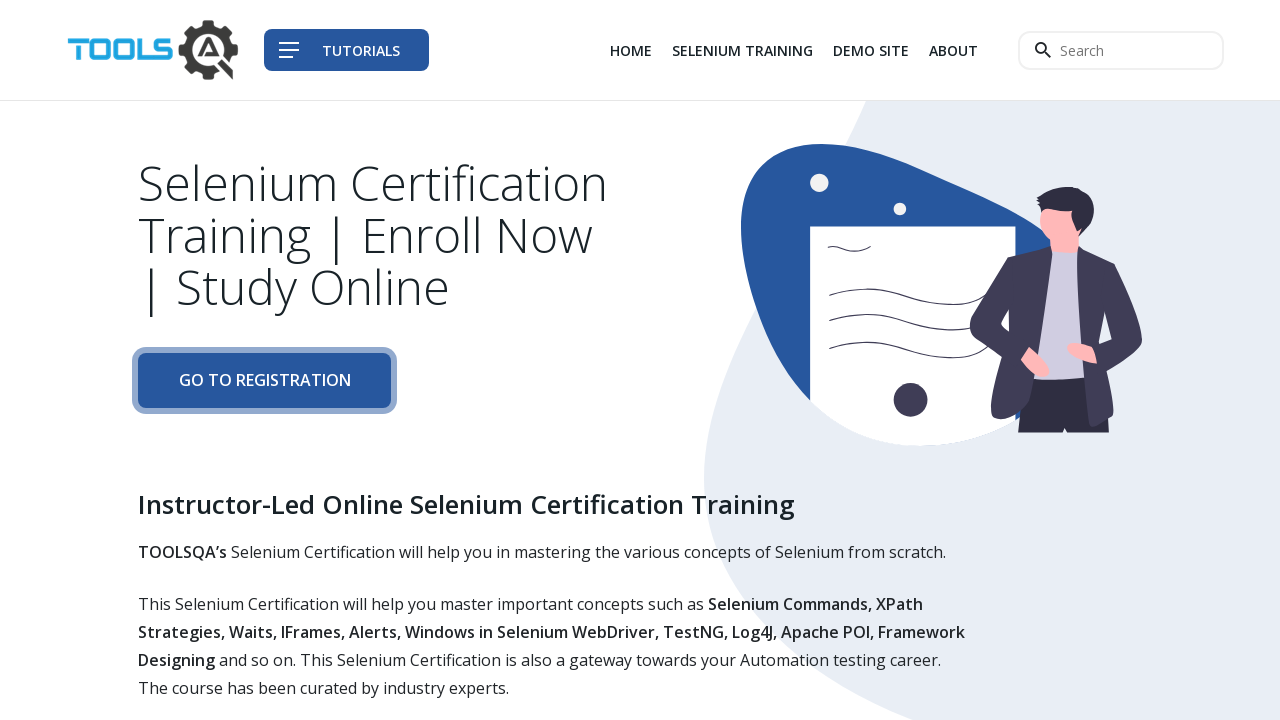

Clicked on demo site link in new tab at (871, 50) on div.col-auto li:nth-child(3) a
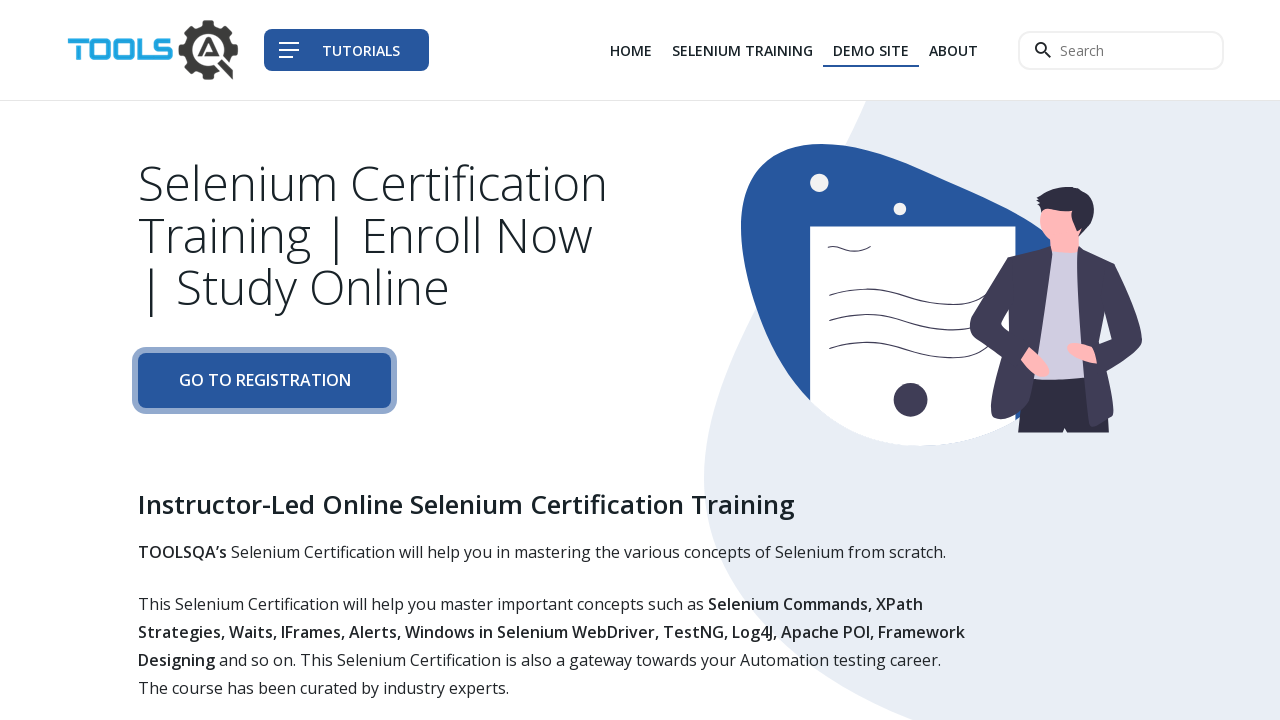

New tab opened and captured
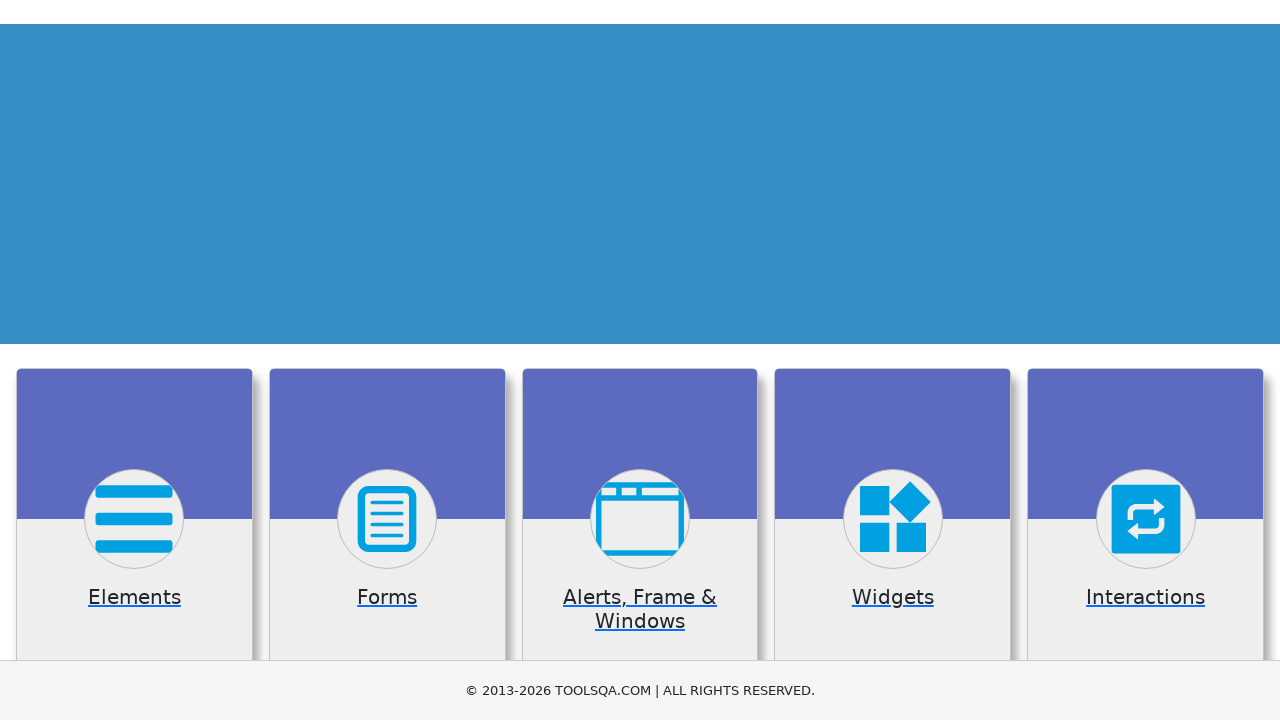

New page (demoqa.com) loaded completely
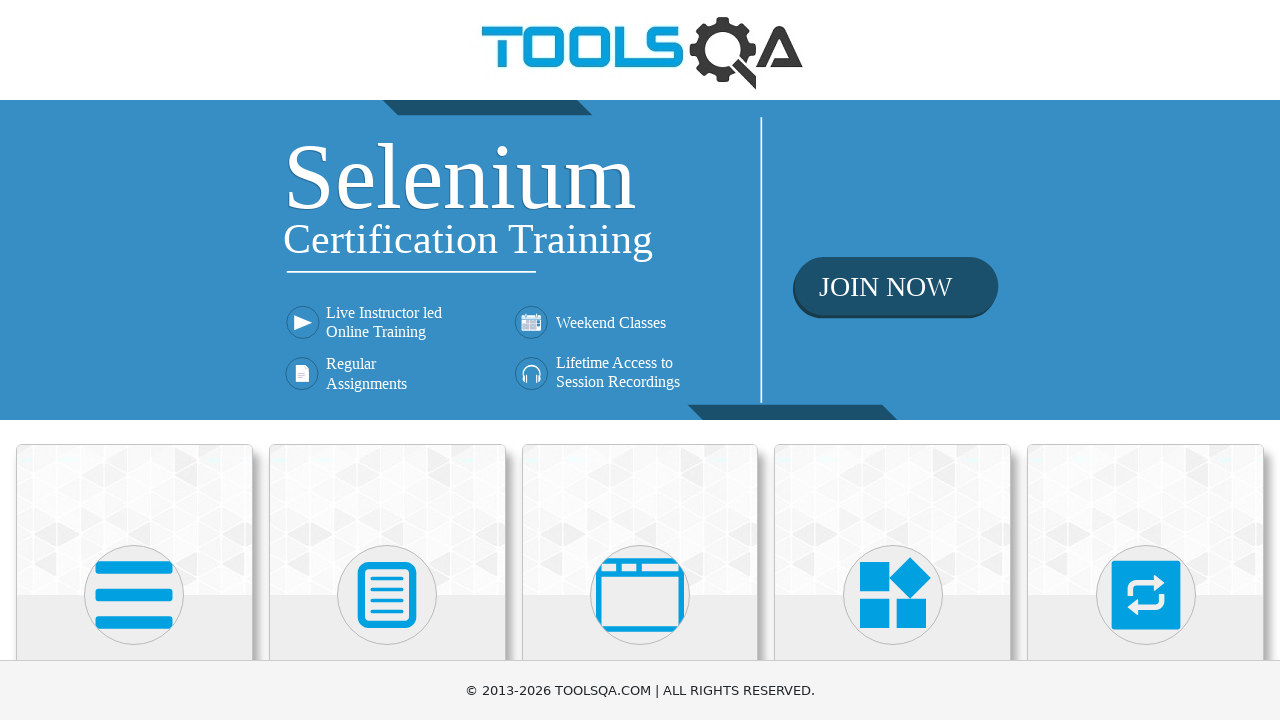

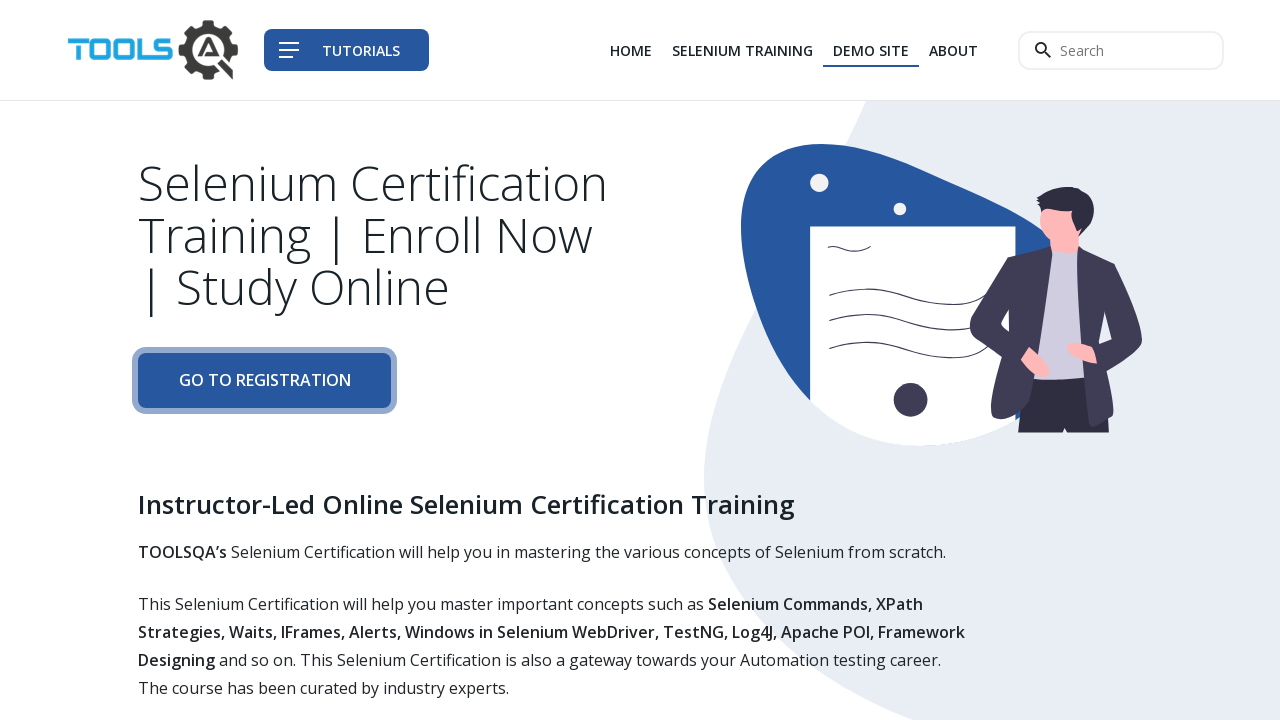